Tests alert dialog handling by clicking on a tab to show alerts with OK & Cancel options, triggering a confirm dialog, and dismissing it

Starting URL: https://demo.automationtesting.in/Alerts.html

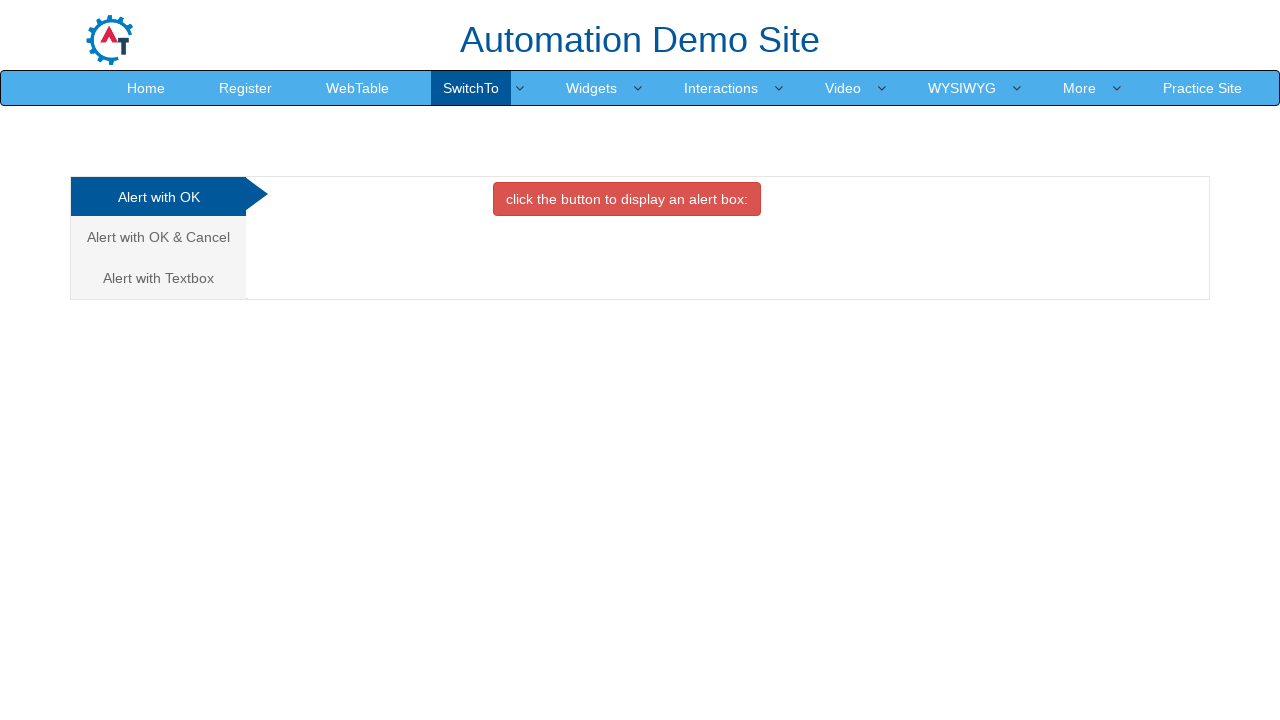

Waited for 'Alert with OK & Cancel' tab to be present
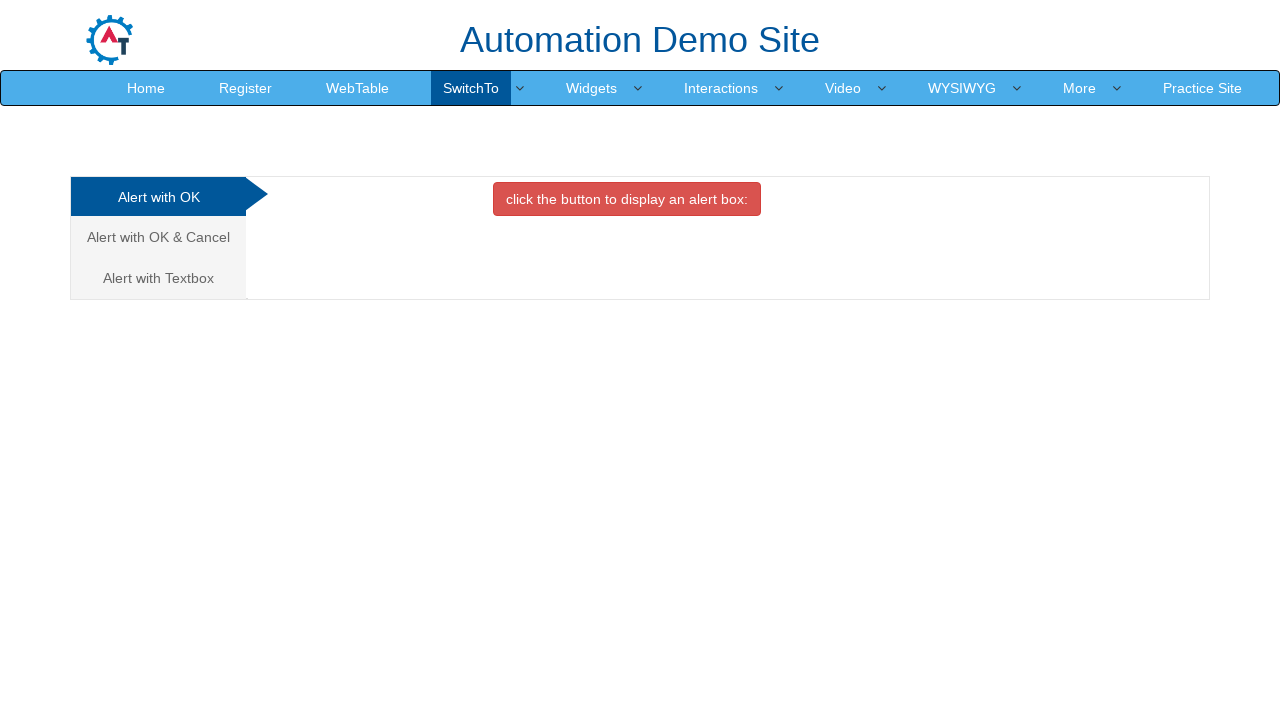

Clicked on 'Alert with OK & Cancel' tab at (158, 237) on xpath=//a[contains(text(),'Alert with OK & Cancel ')]
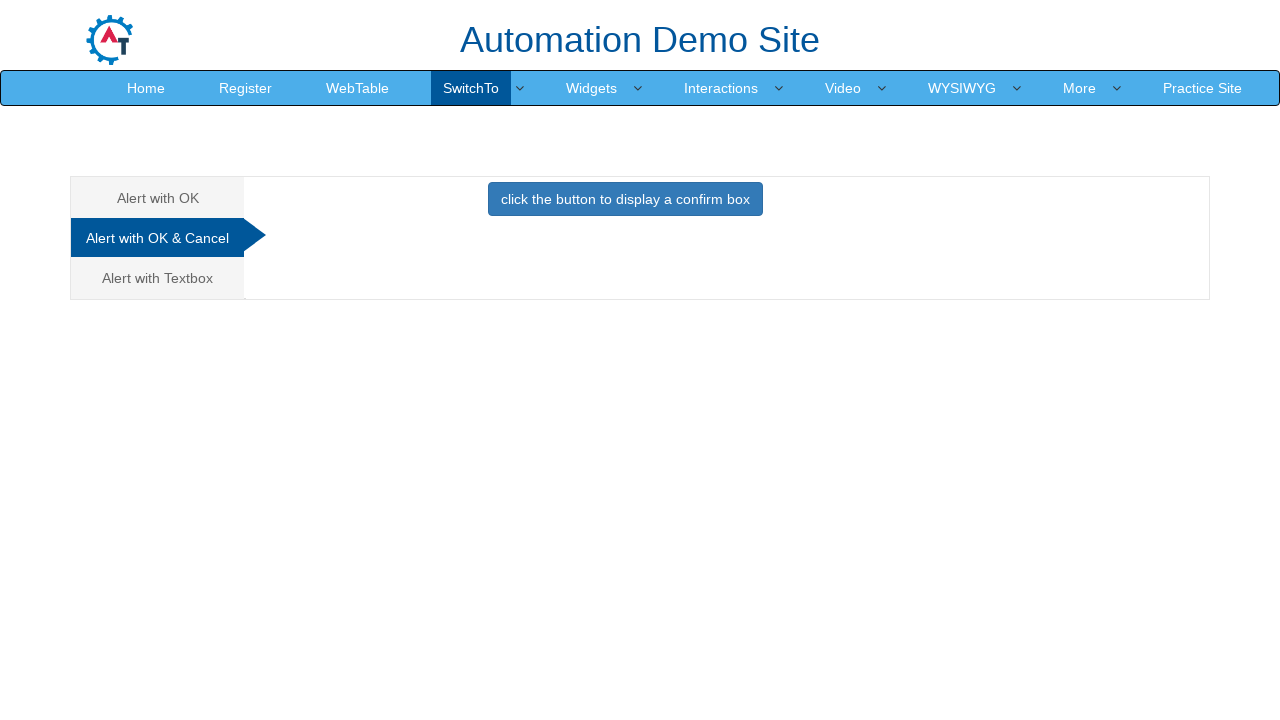

Clicked button to trigger confirm dialog at (625, 199) on xpath=//button[@onclick='confirmbox()']
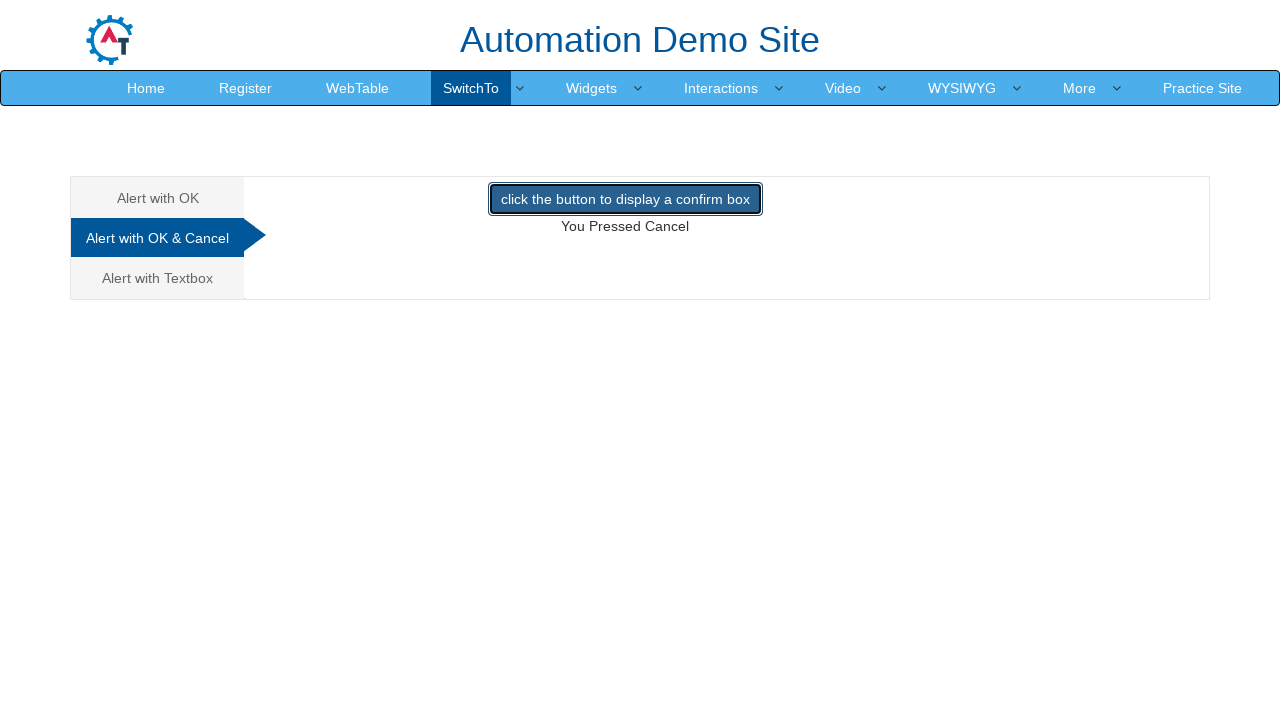

Set up dialog handler to dismiss alerts
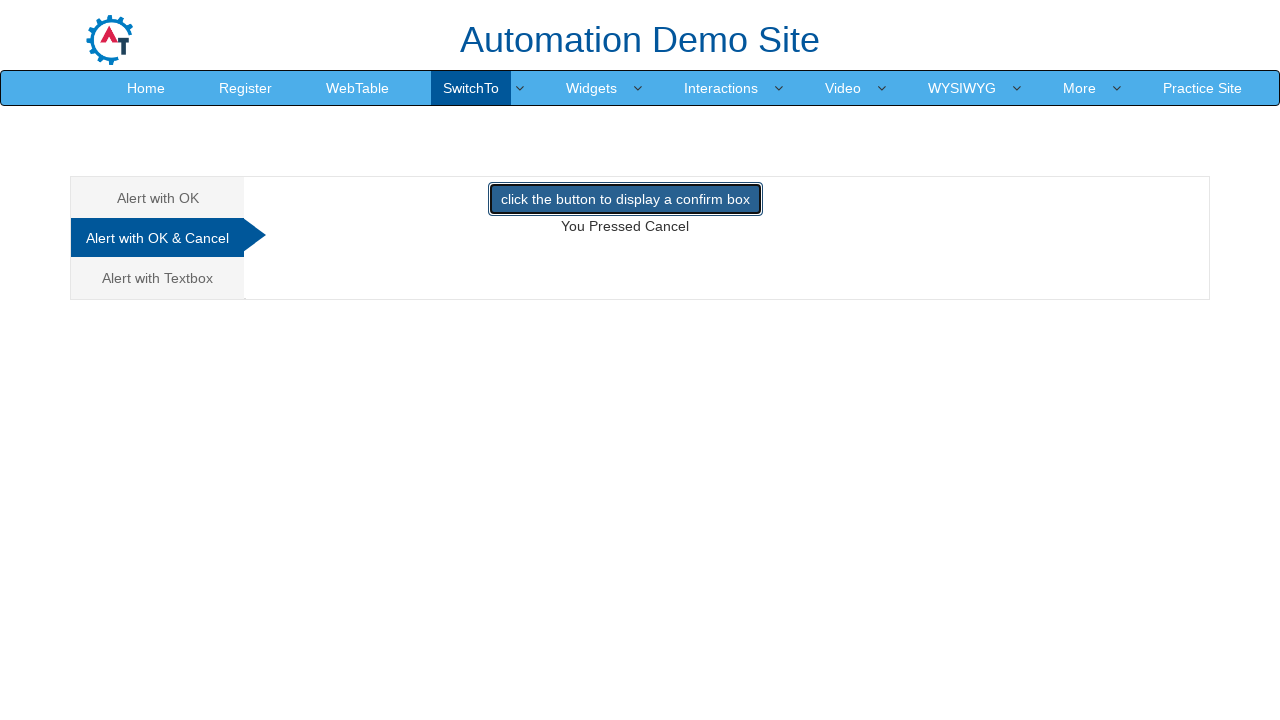

Waited 500ms for dialog dismissal to complete
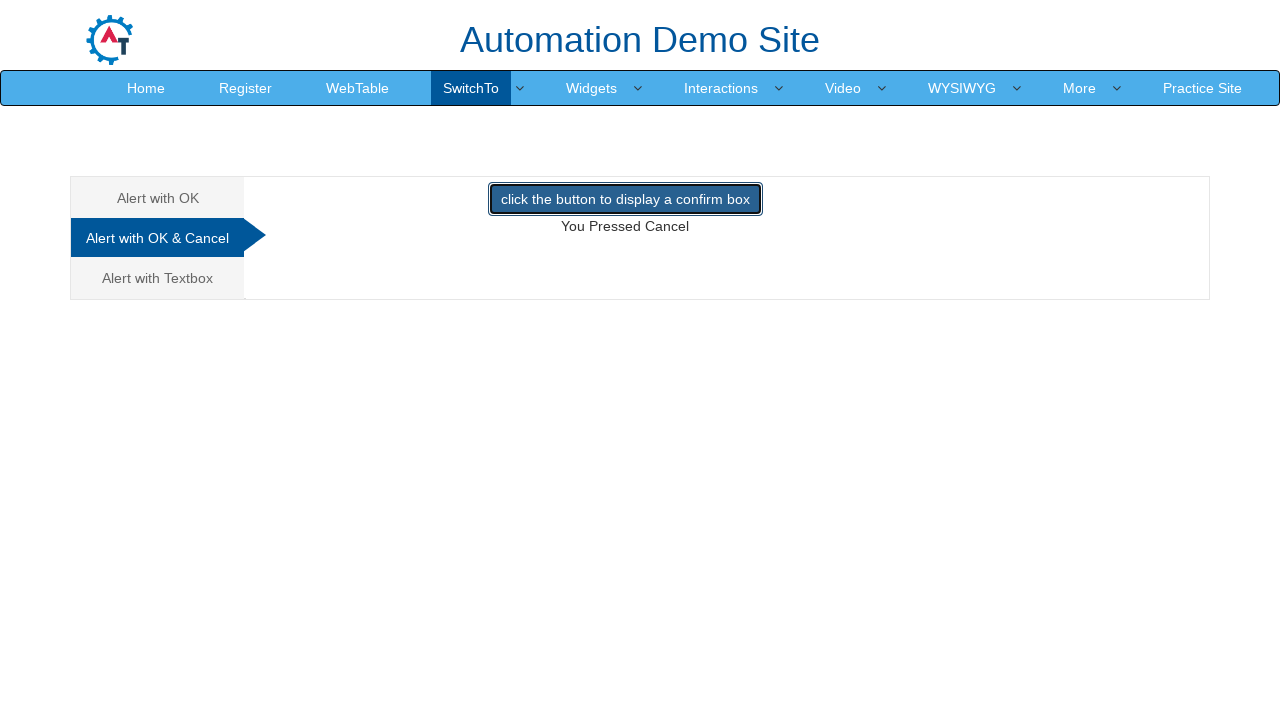

Verified result text element is displayed
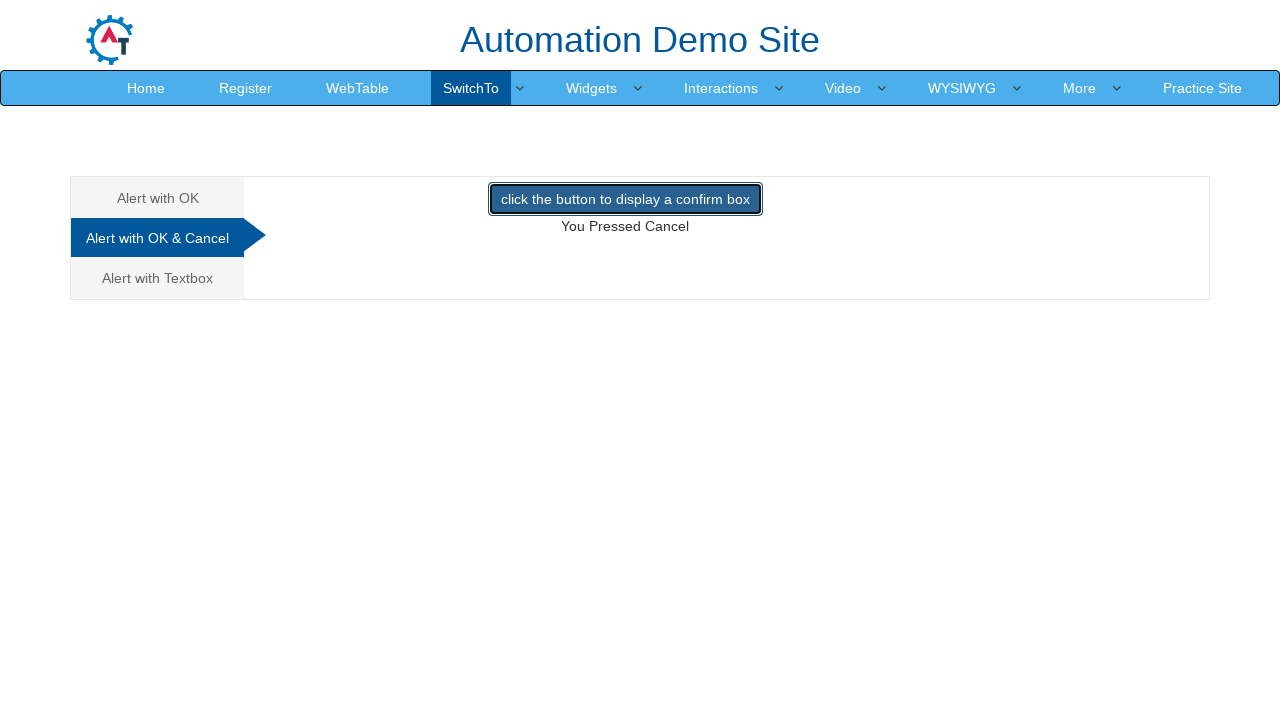

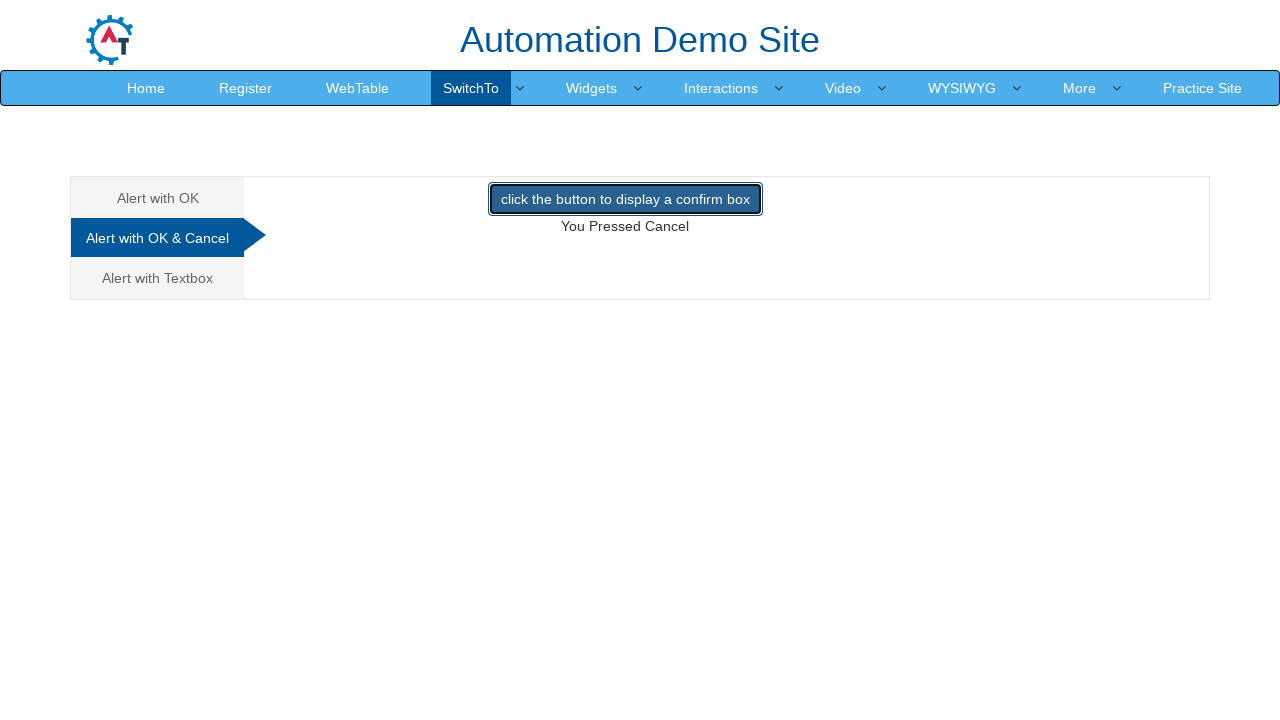